Tests tooltip functionality by hovering over an age input field within an iframe and retrieving the tooltip text

Starting URL: https://jqueryui.com/tooltip/

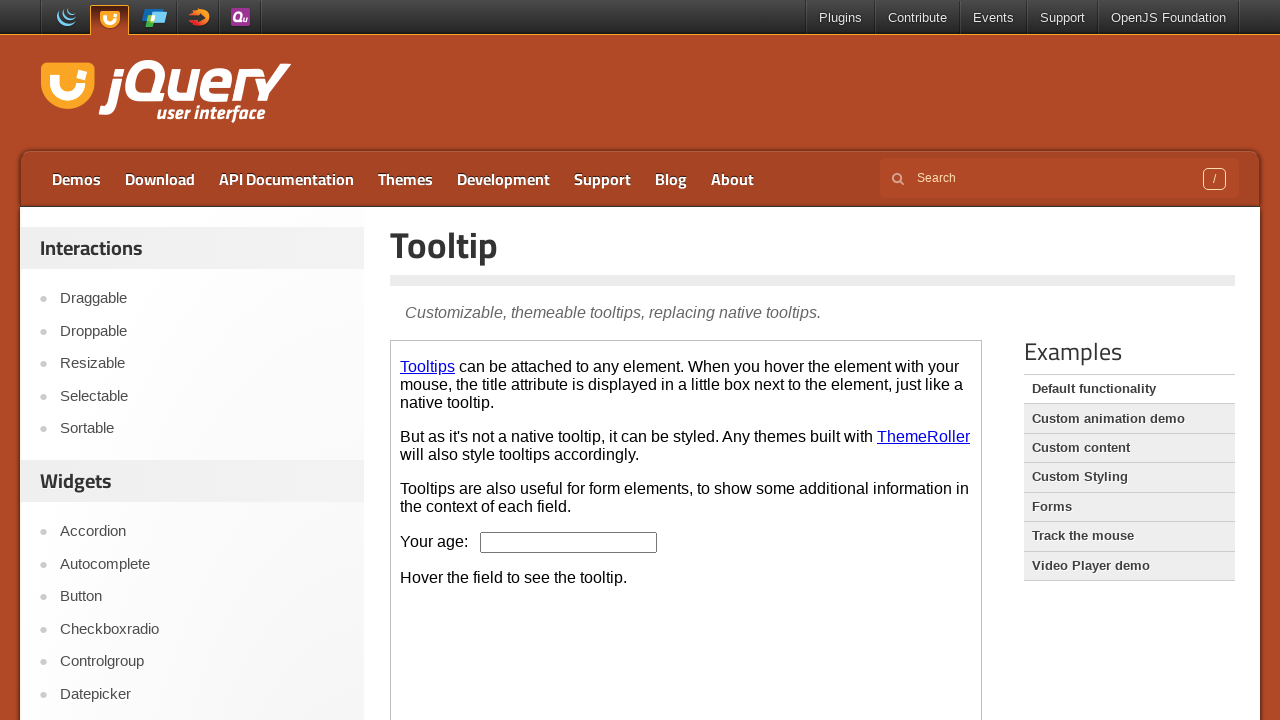

Located the demo iframe
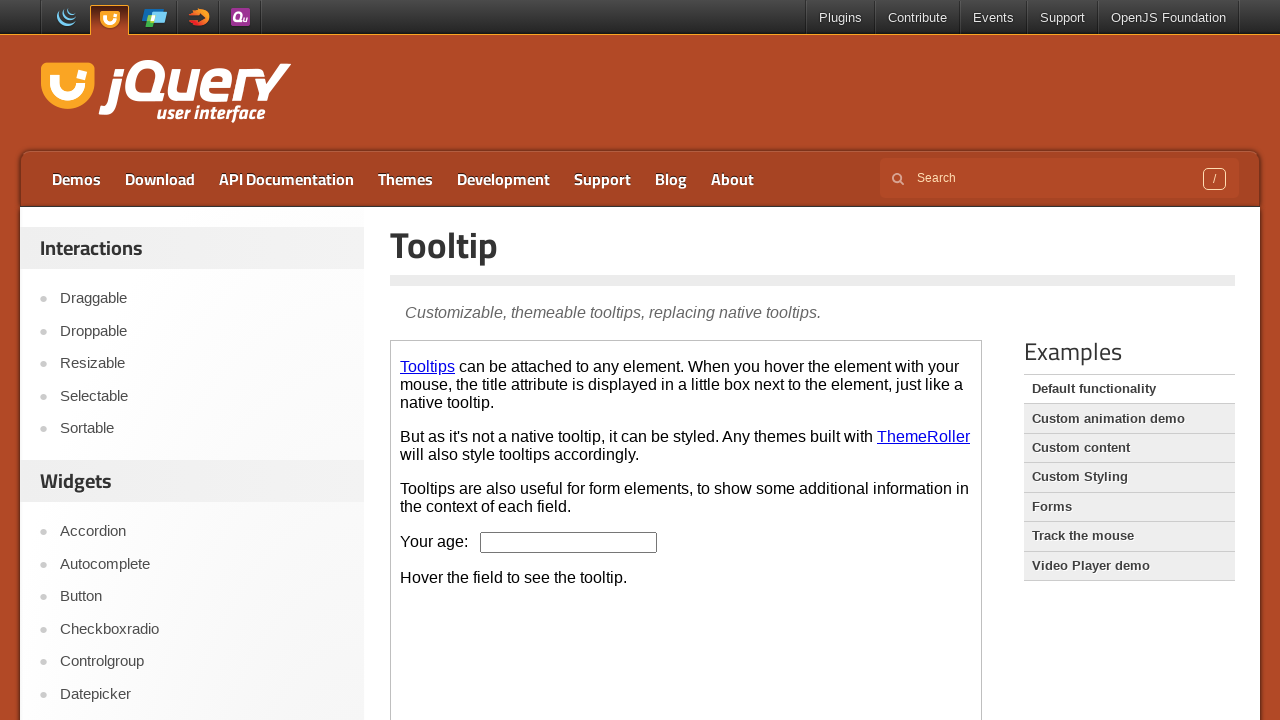

Located the age input field within iframe
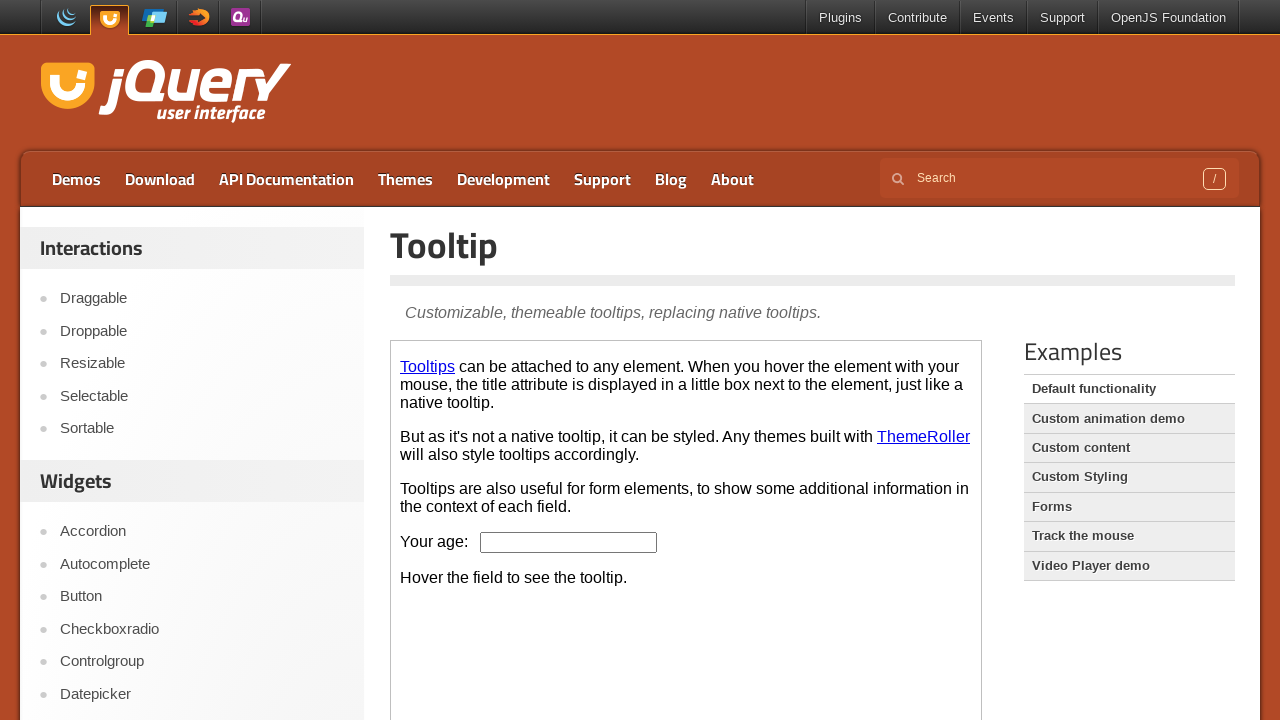

Hovered over the age input field to trigger tooltip at (569, 542) on .demo-frame >> internal:control=enter-frame >> #age
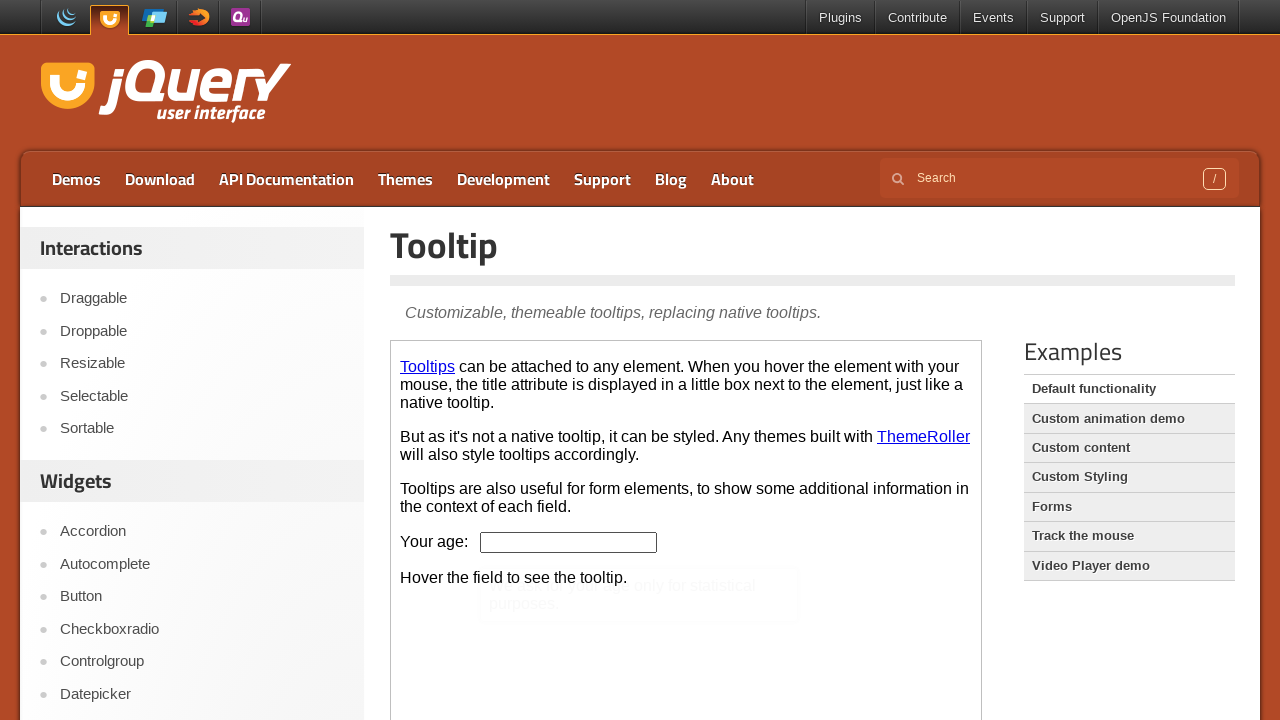

Located the tooltip content element
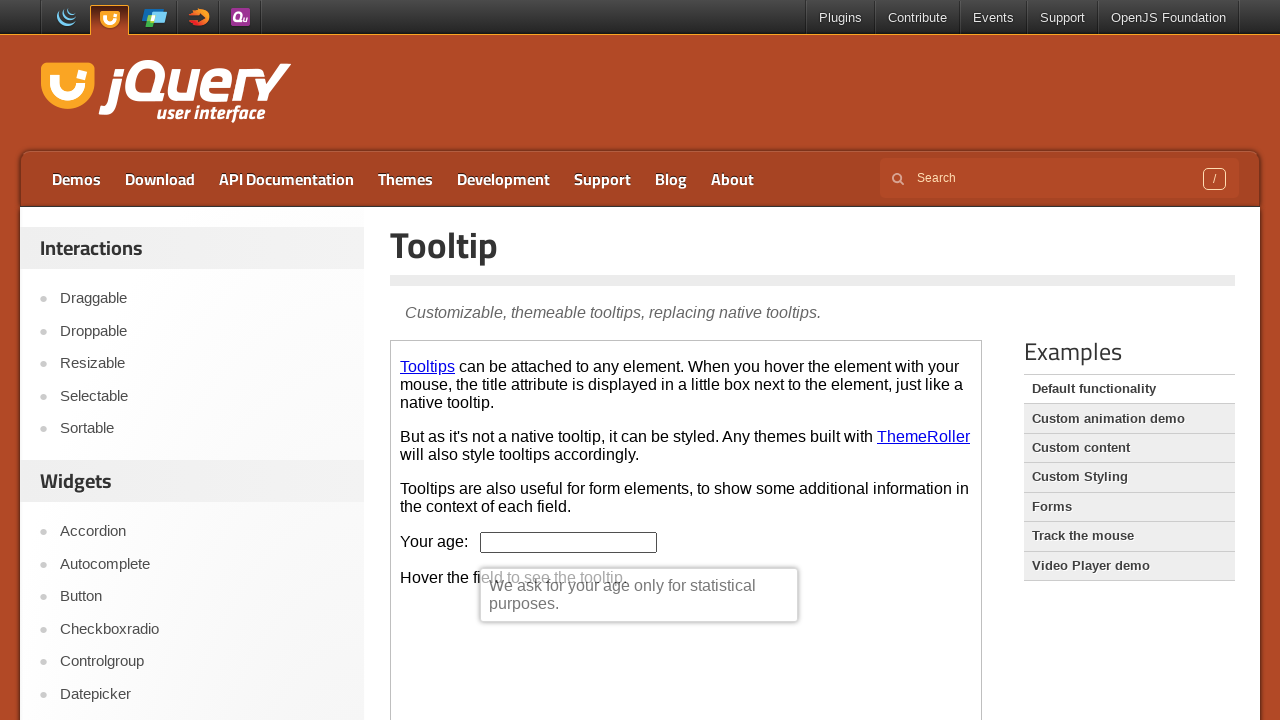

Retrieved tooltip text: We ask for your age only for statistical purposes.
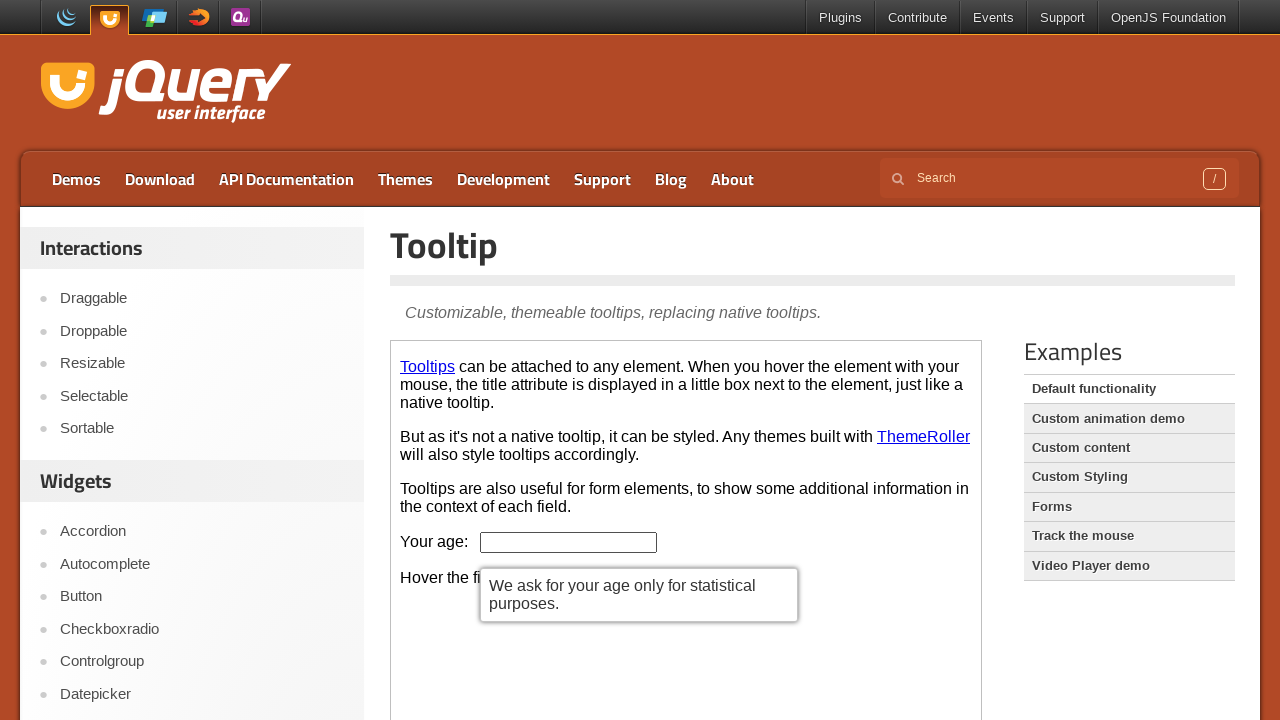

Printed tooltip text to console
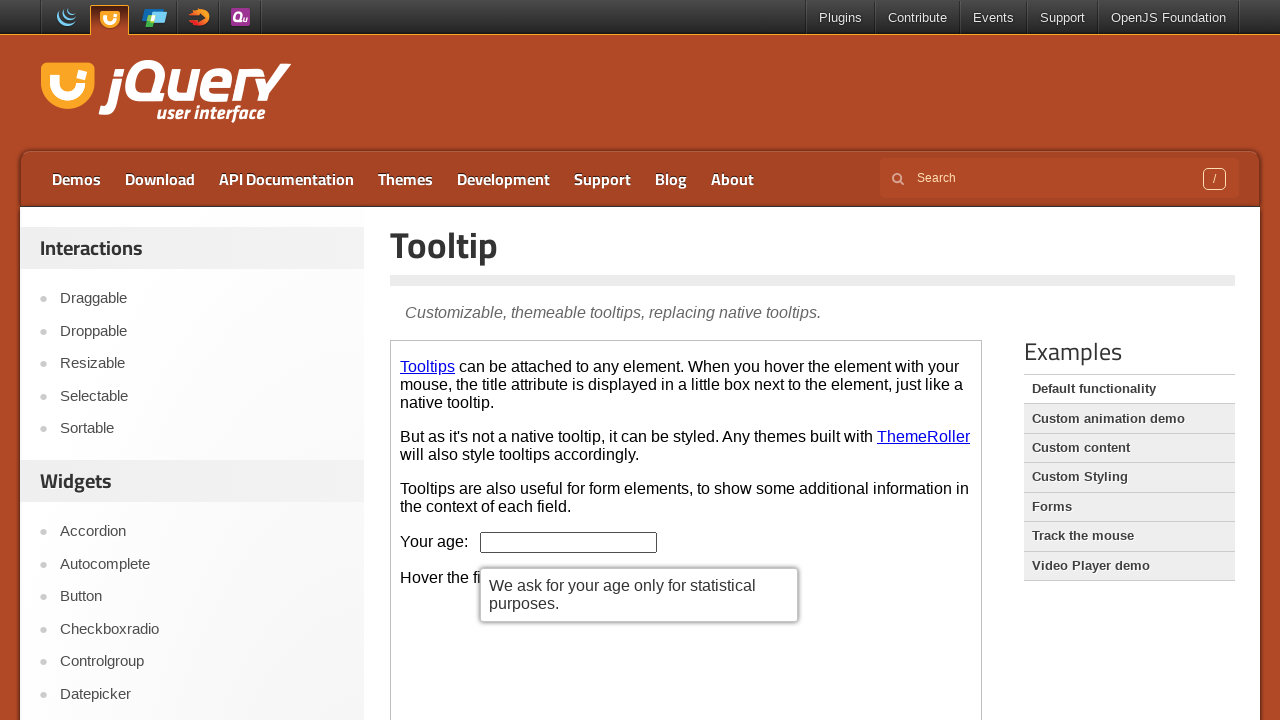

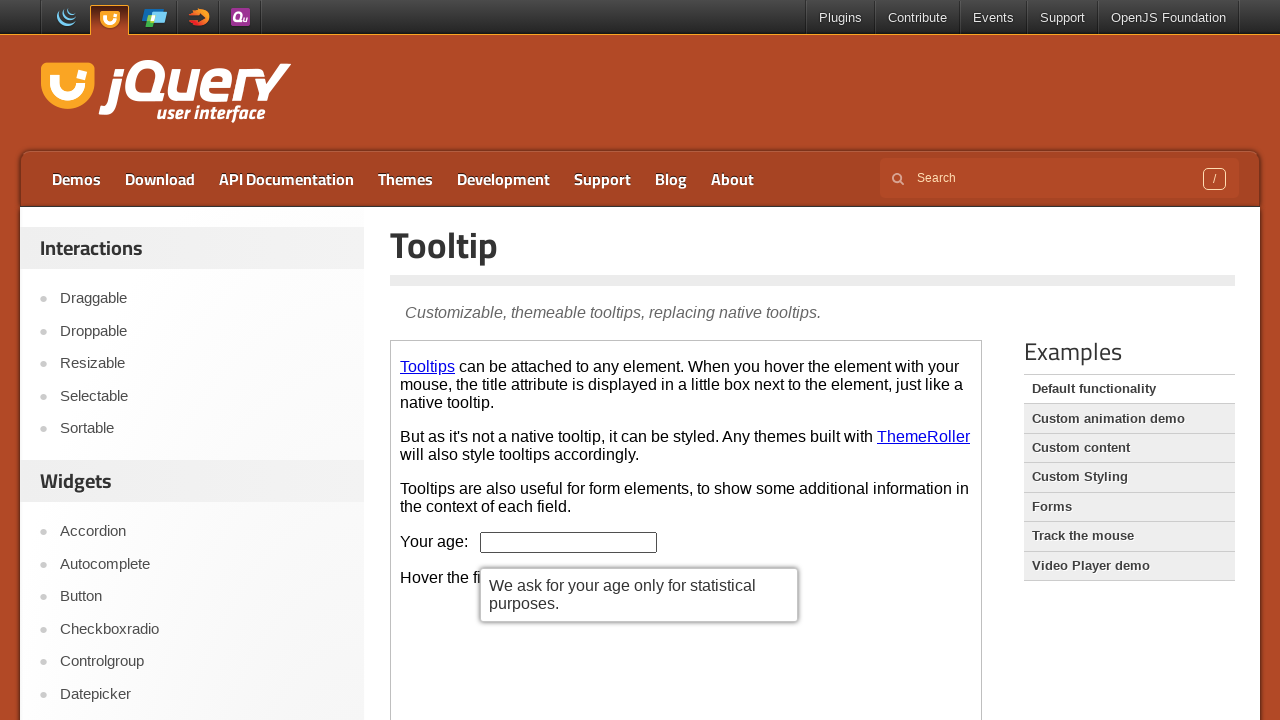